Tests hover menu functionality by hovering over a blog menu and clicking on a submenu item

Starting URL: https://omayo.blogspot.com/

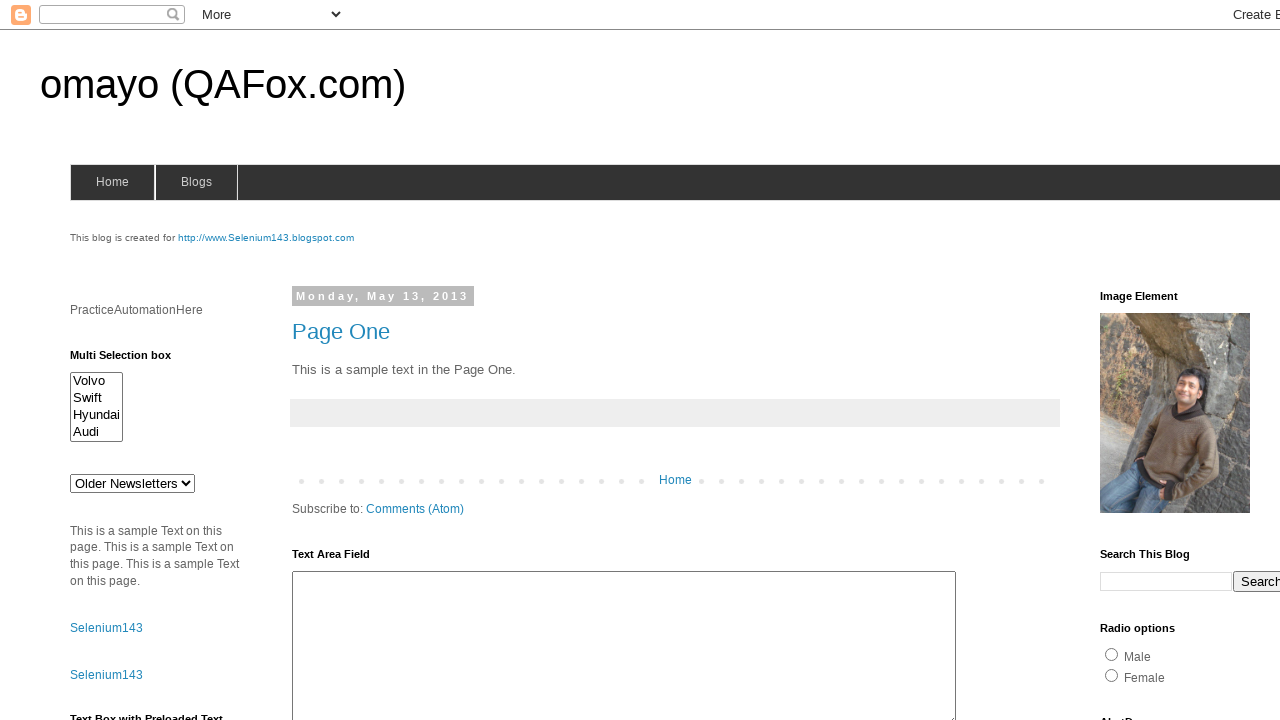

Hovered over blog menu at (196, 182) on #blogsmenu
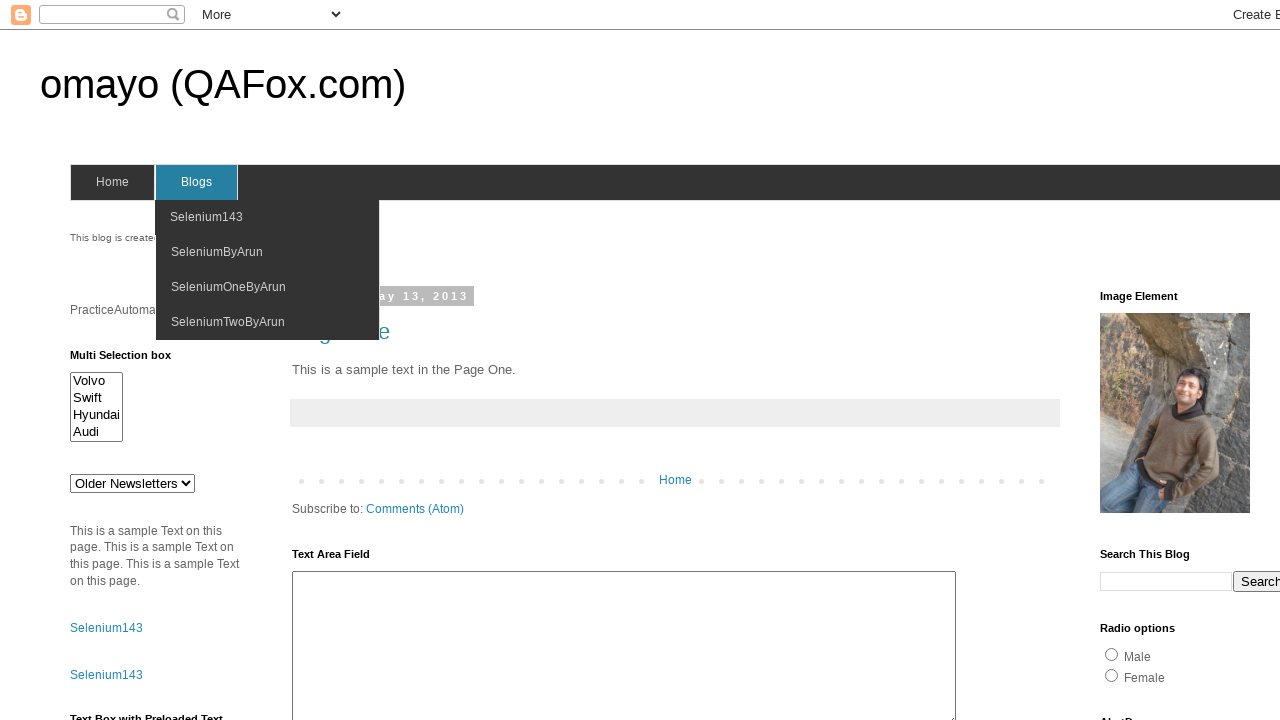

Hovered over SeleniumByArun submenu item at (217, 252) on xpath=//span[text()='SeleniumByArun']
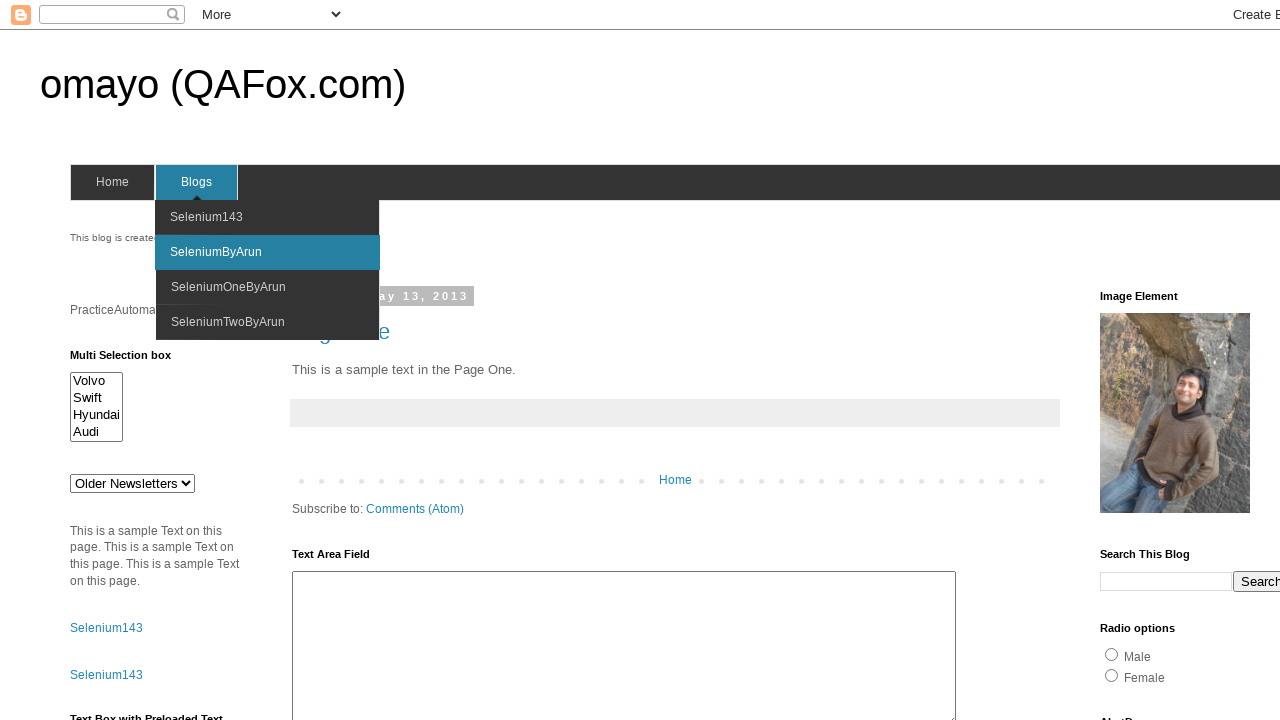

Clicked SeleniumByArun submenu item at (216, 252) on xpath=//span[text()='SeleniumByArun']
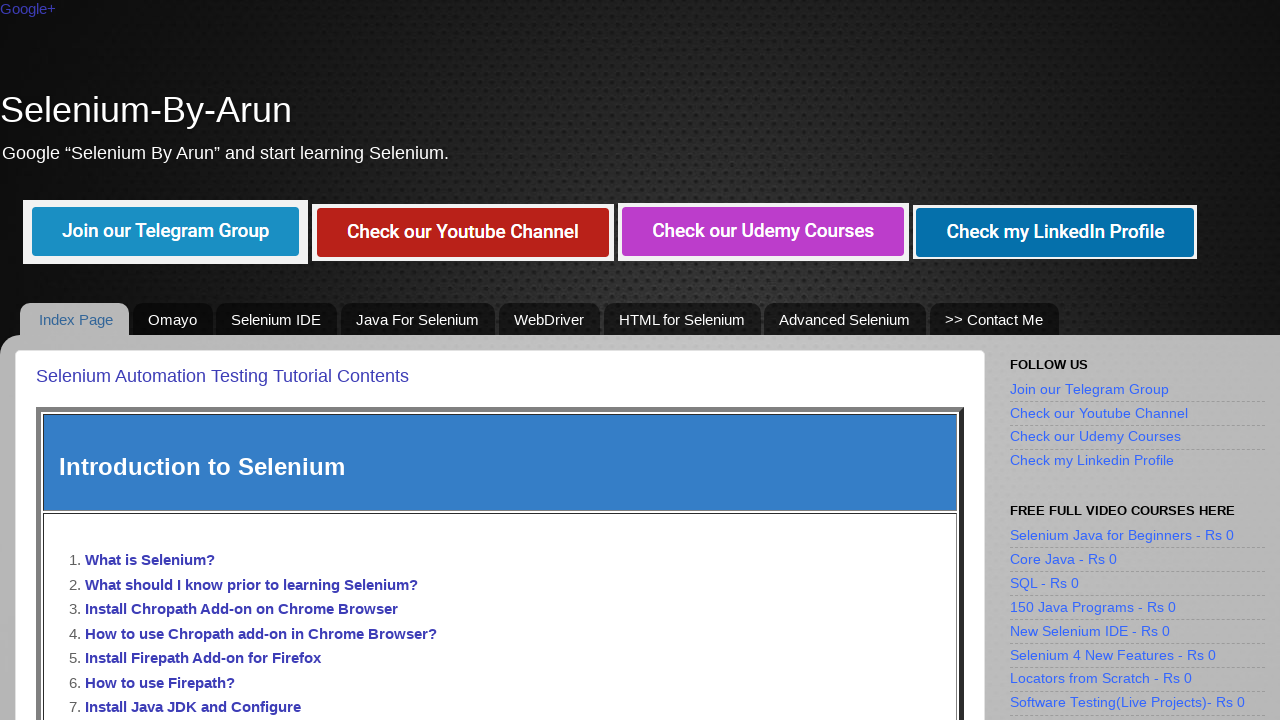

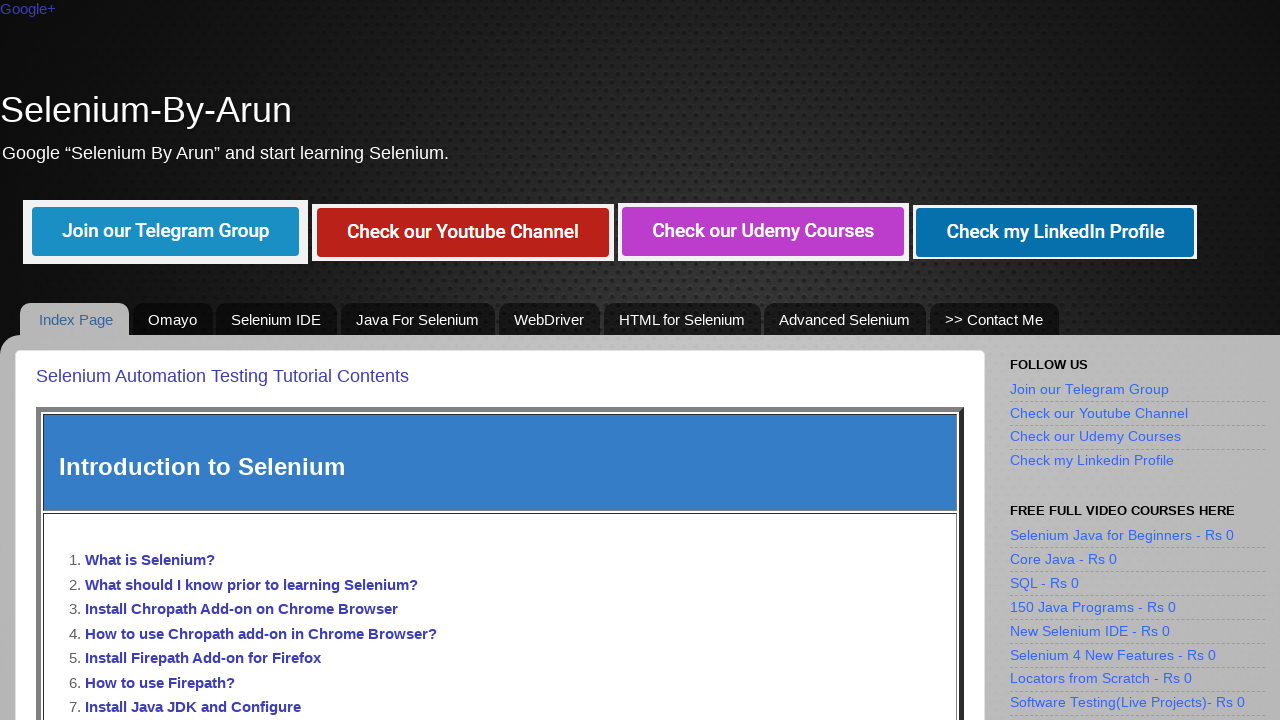